Tests registration form email validation by entering an invalid email format

Starting URL: https://www.sharelane.com/cgi-bin/register.py?page=1&zip_code=222222

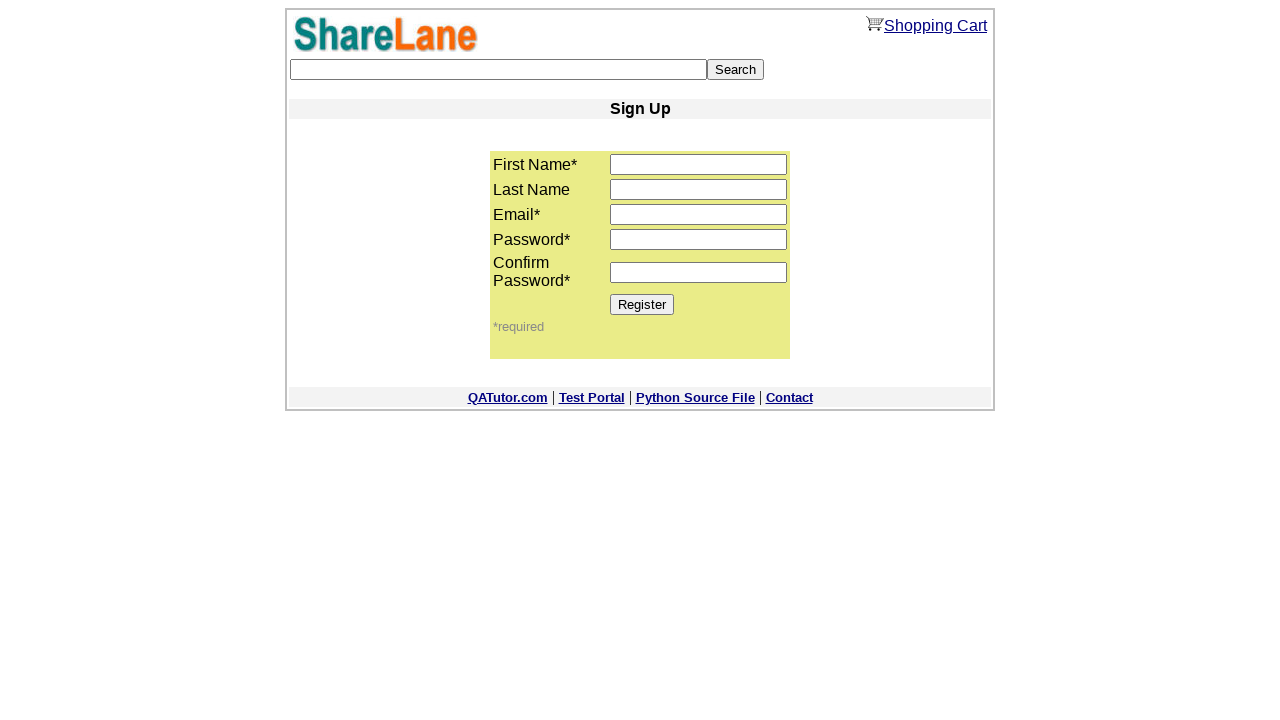

Filled first name field with 'Nat' on input[name='first_name']
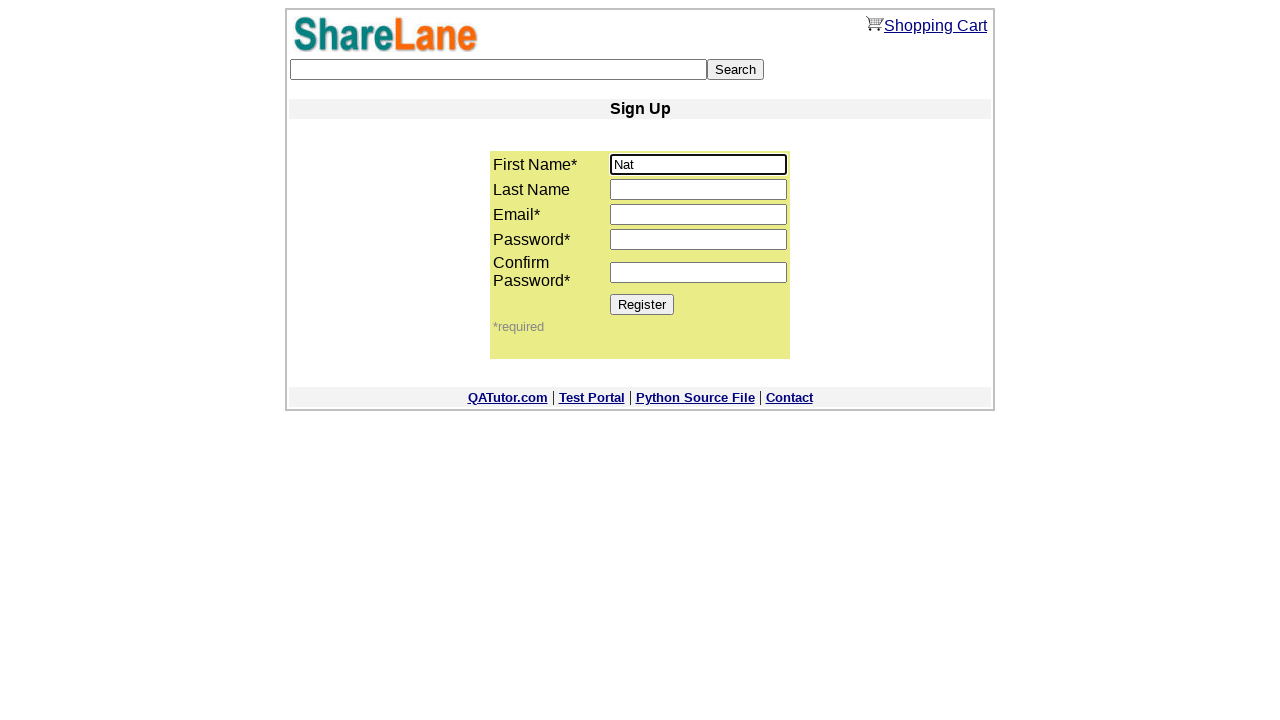

Filled last name field with 'Voitcehovich' on input[name='last_name']
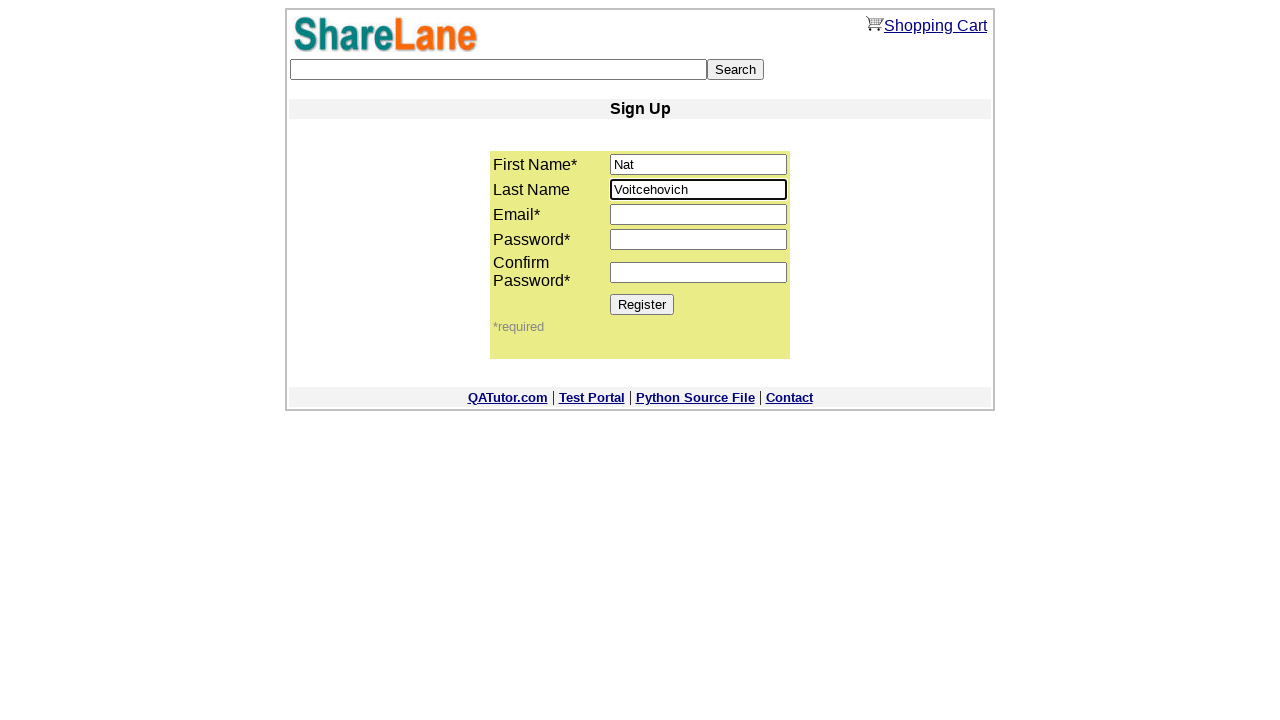

Filled email field with invalid format 'yandex.ru' (missing @) on input[name='email']
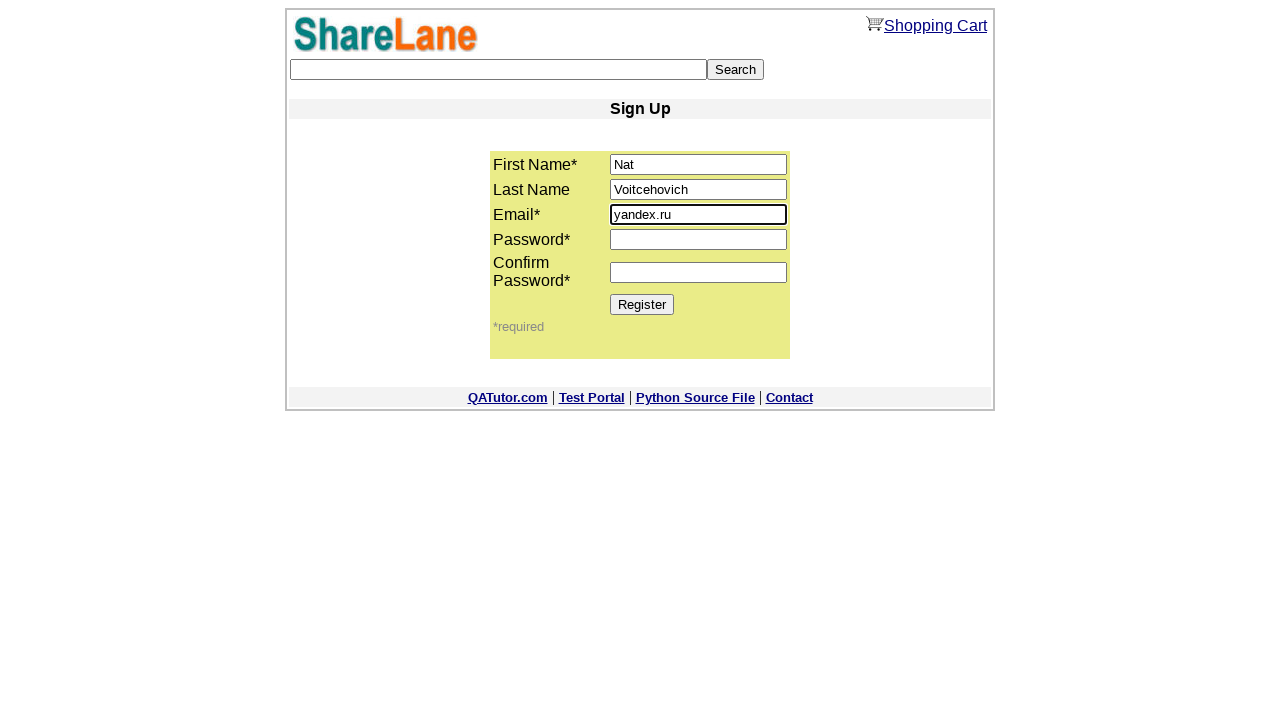

Filled password field with '123456' on input[name='password1']
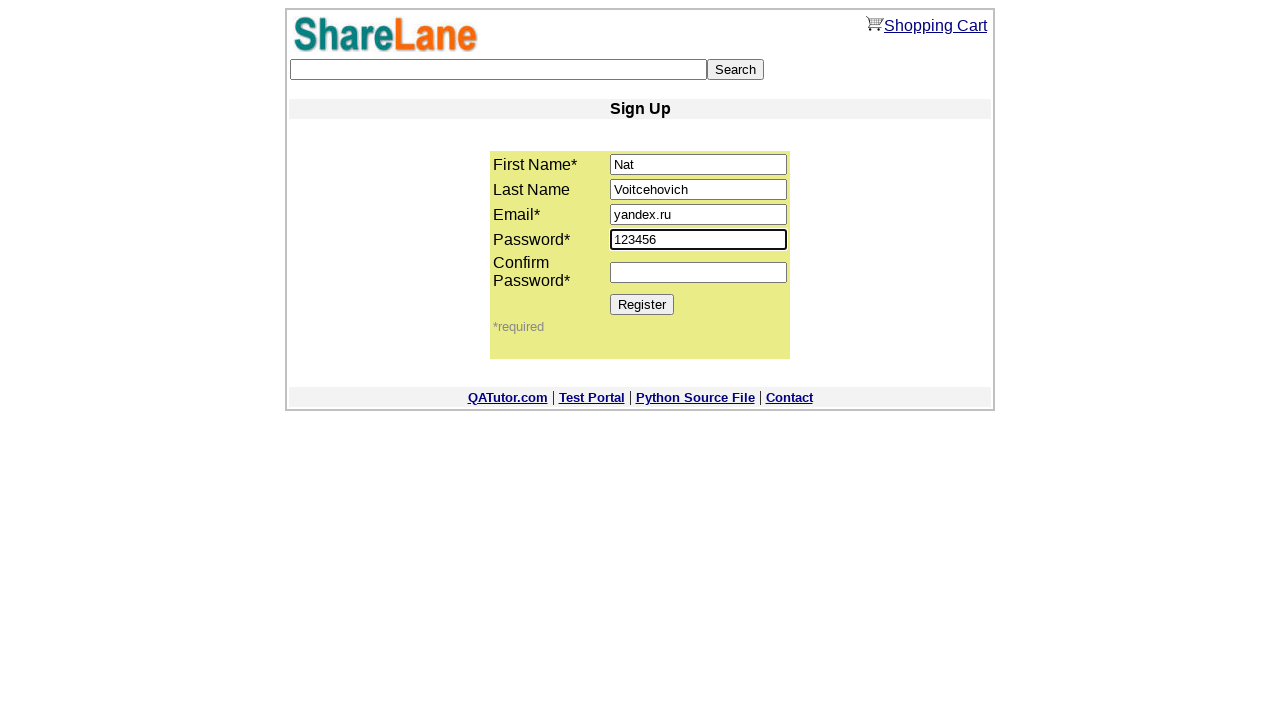

Filled password confirmation field with '123456' on input[name='password2']
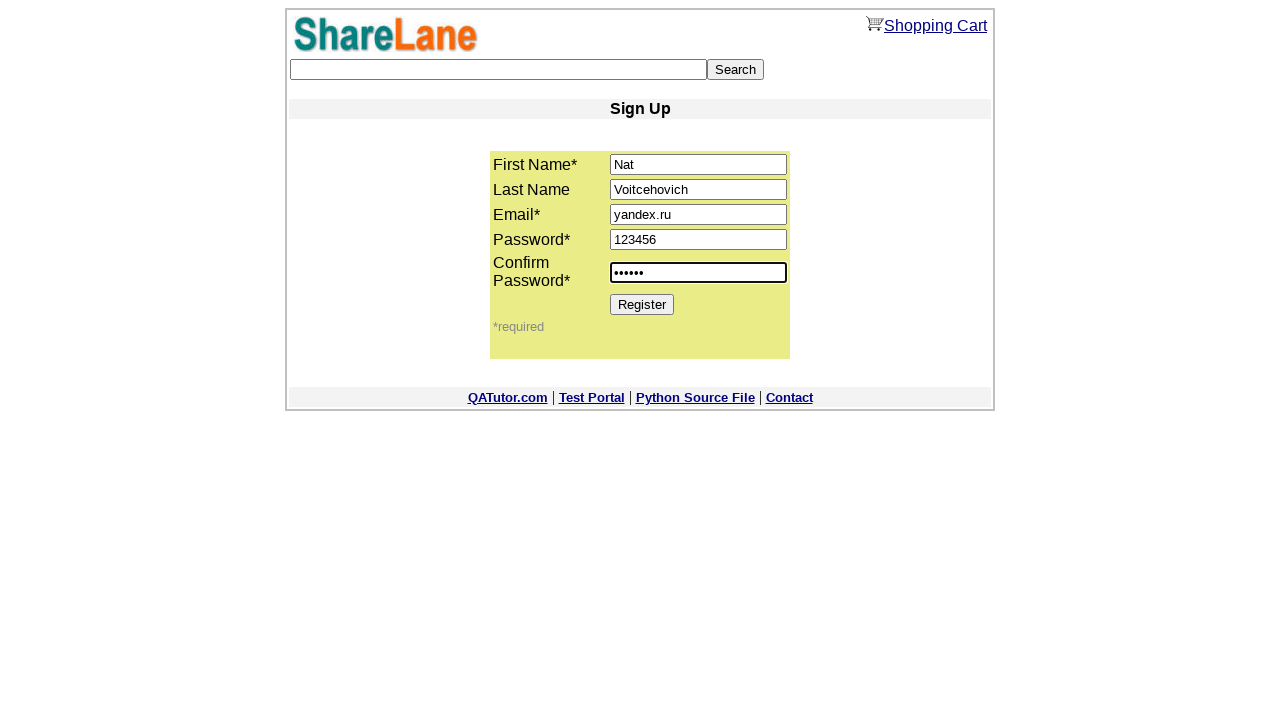

Clicked Register button to submit form with invalid email at (642, 304) on input[value='Register']
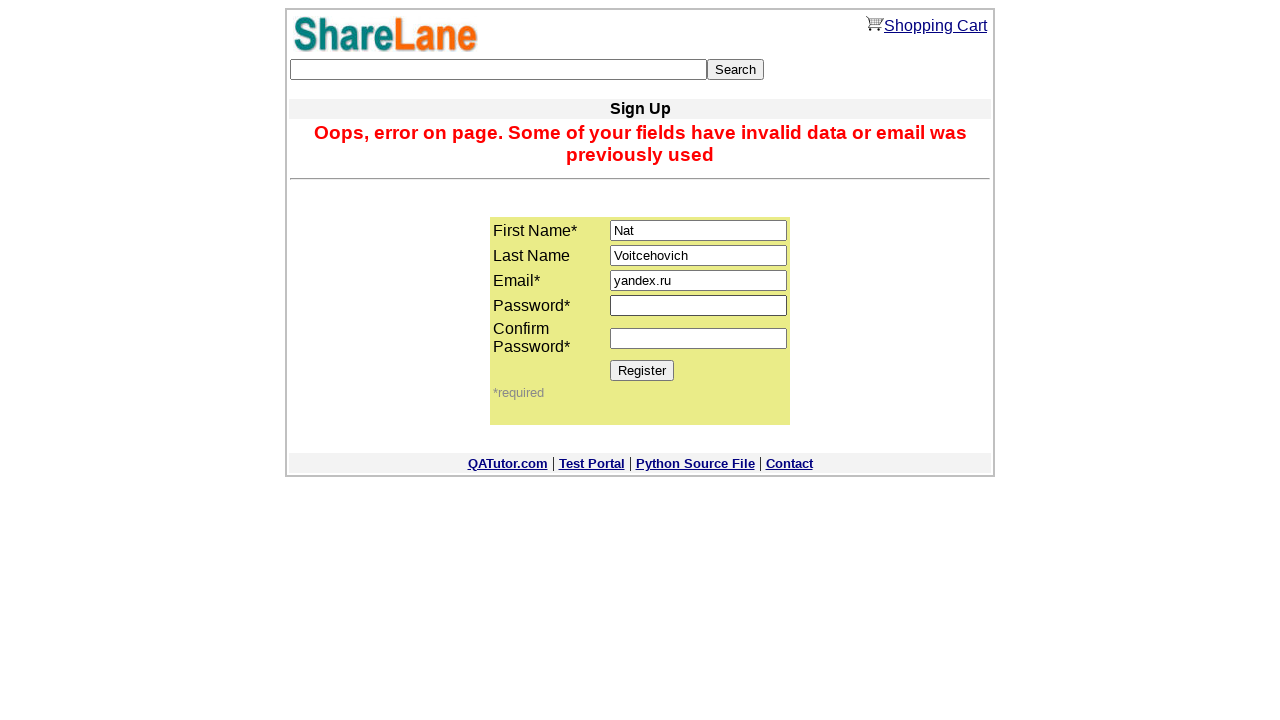

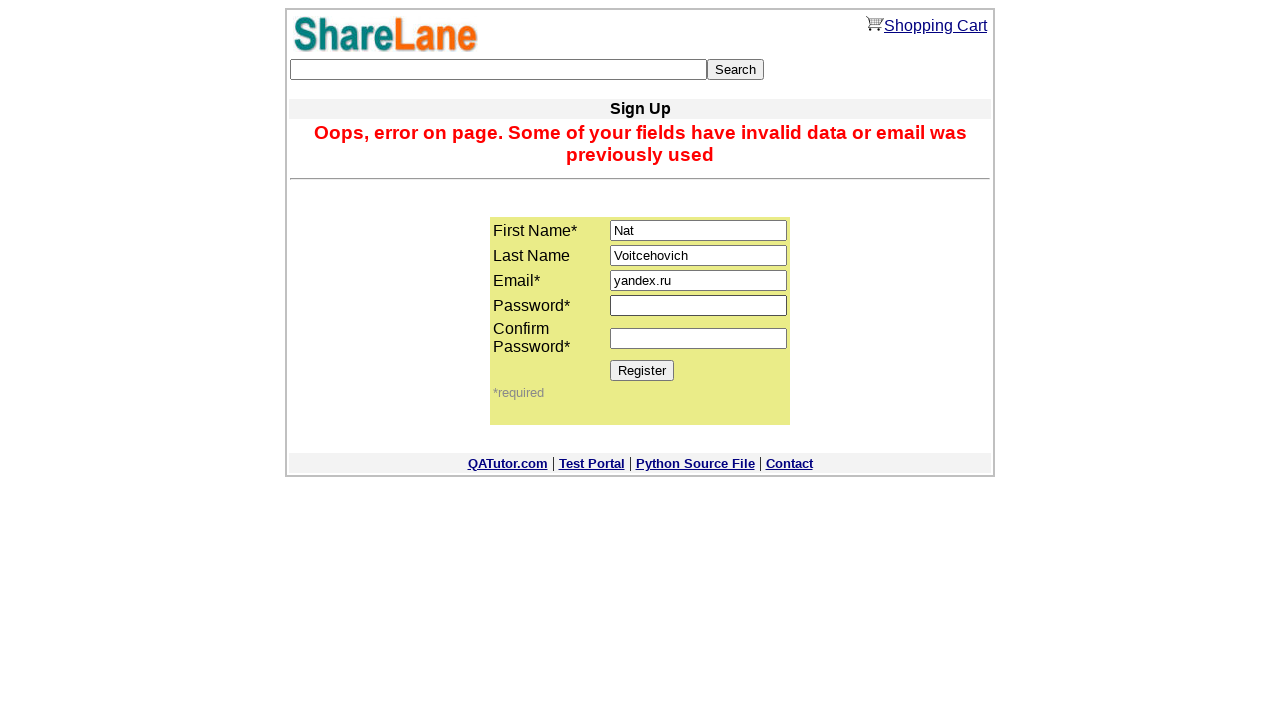